Navigates to Browse Languages menu and verifies the U submenu text is displayed

Starting URL: https://www.99-bottles-of-beer.net/

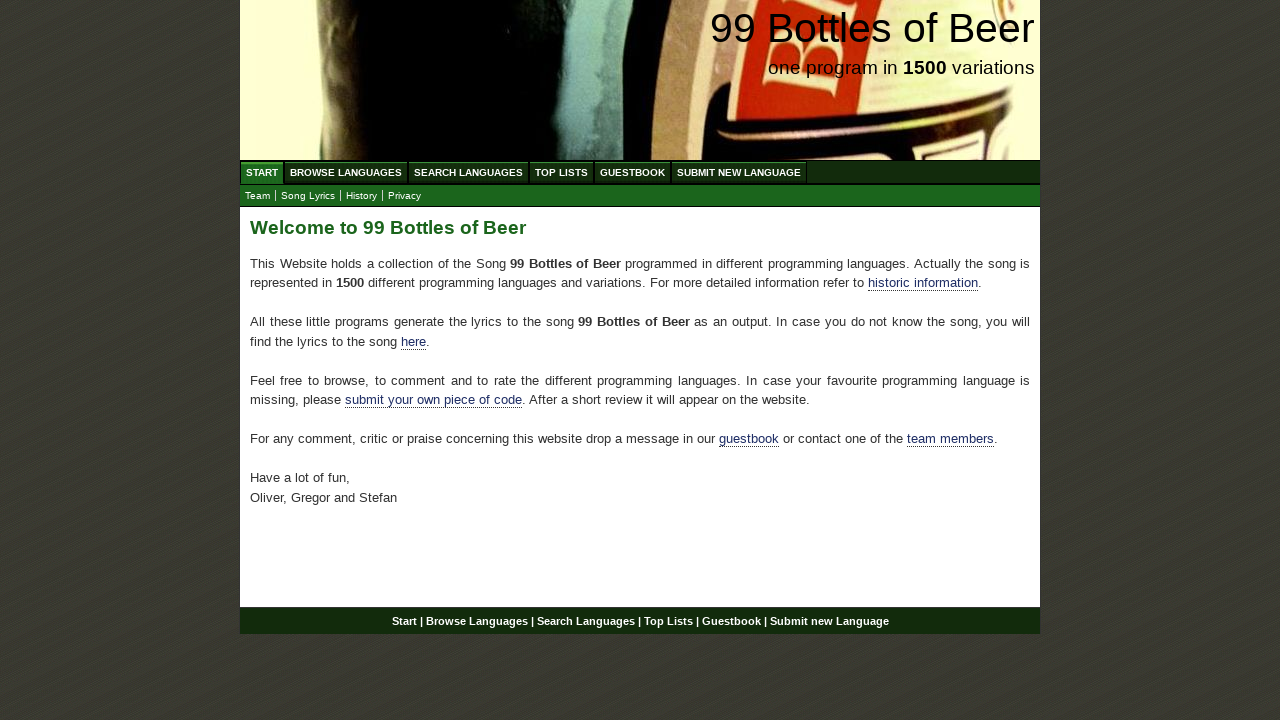

Clicked on Browse Languages menu at (346, 172) on a[href='/abc.html']
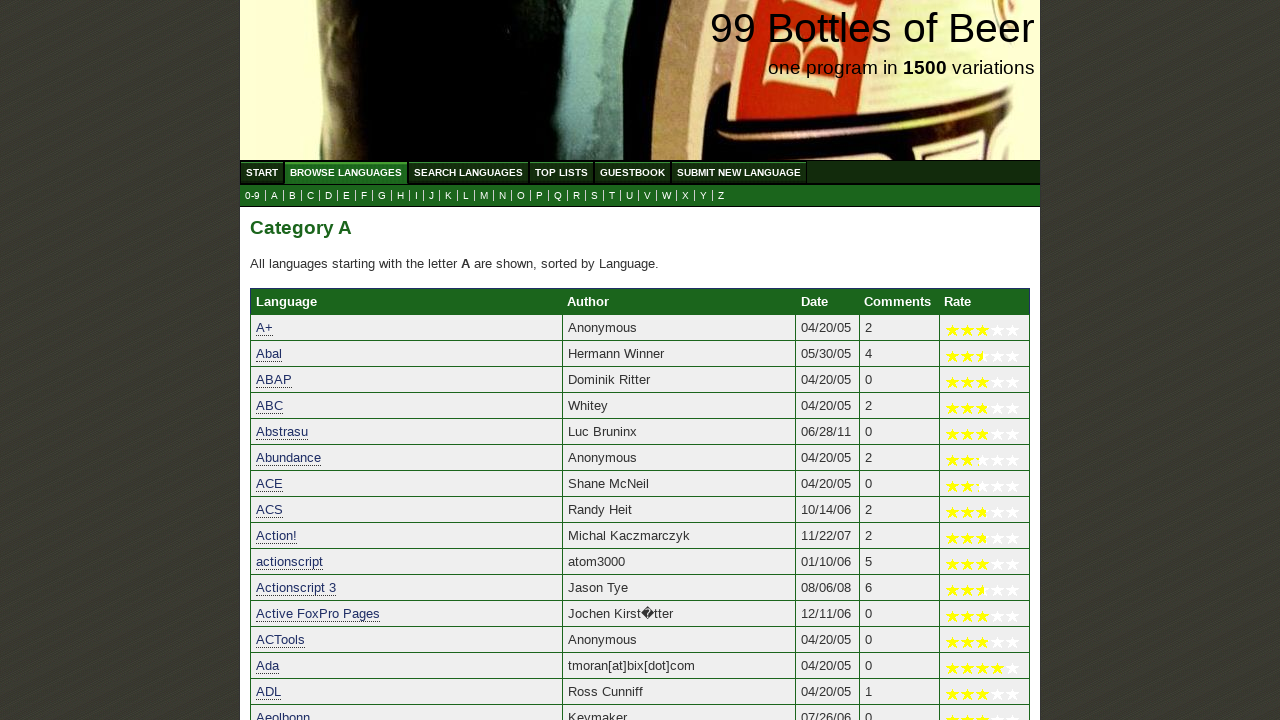

Located U submenu element
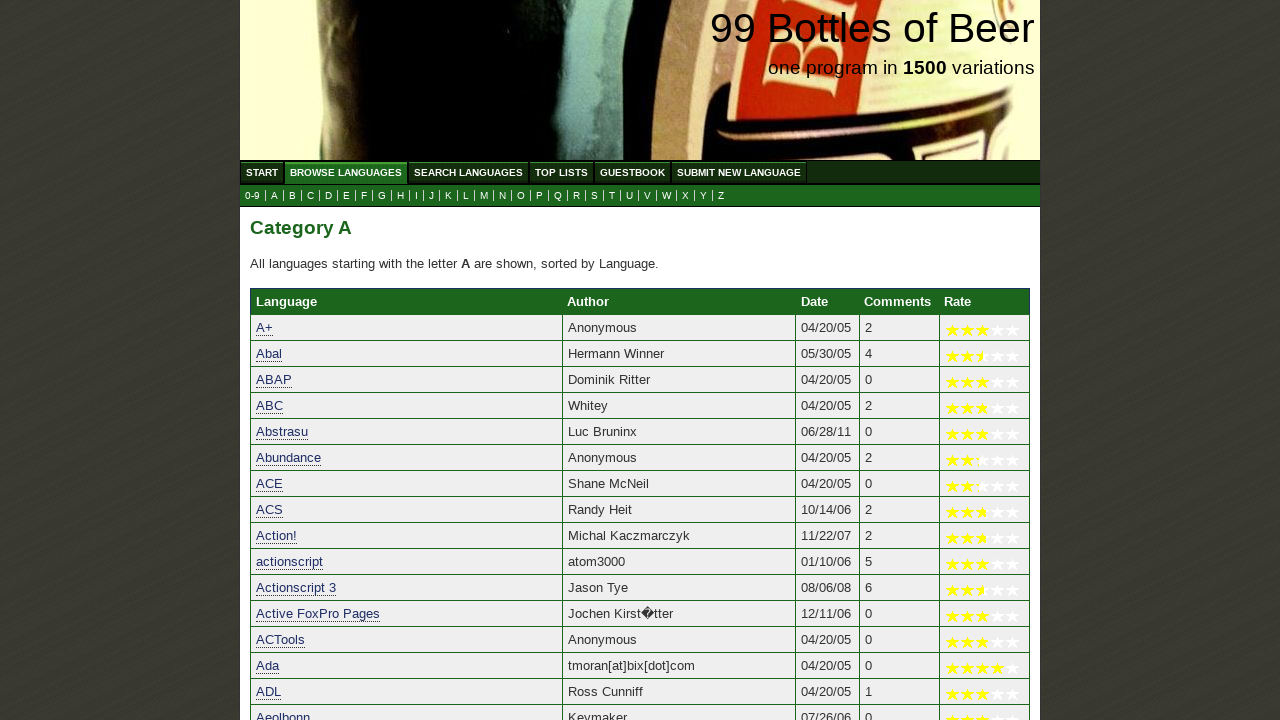

U submenu element became visible
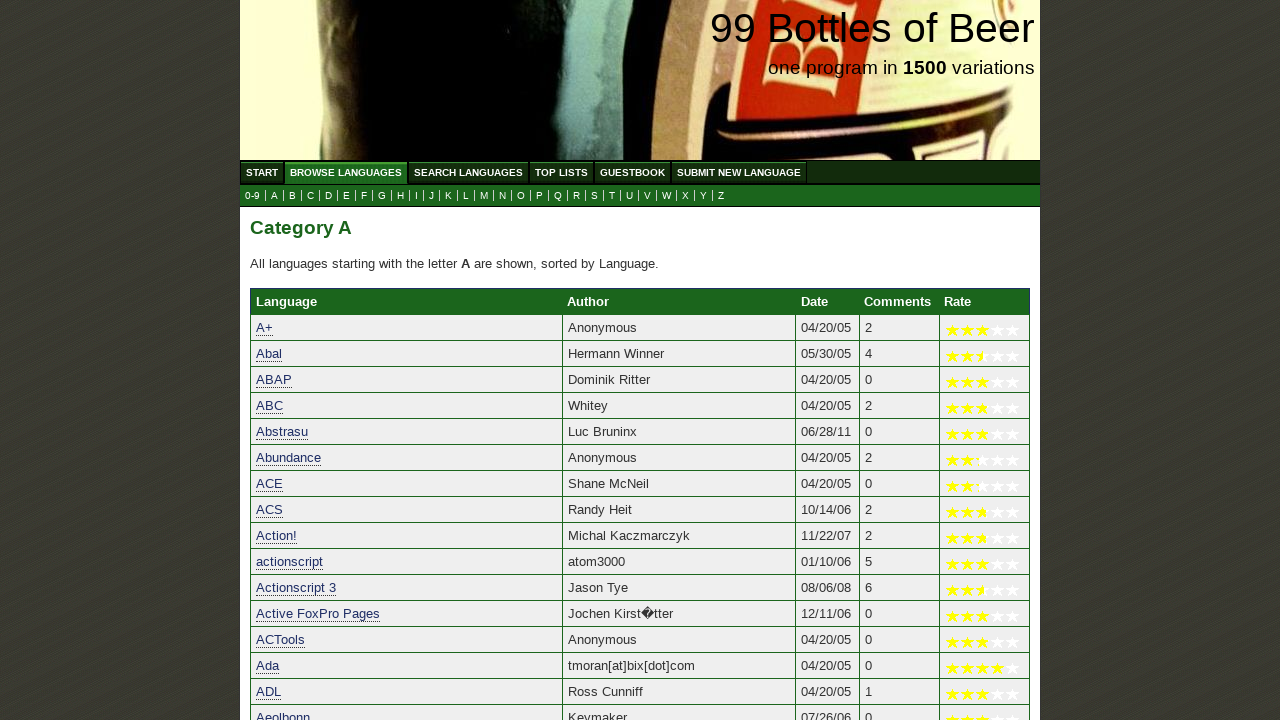

Verified U submenu text is displayed
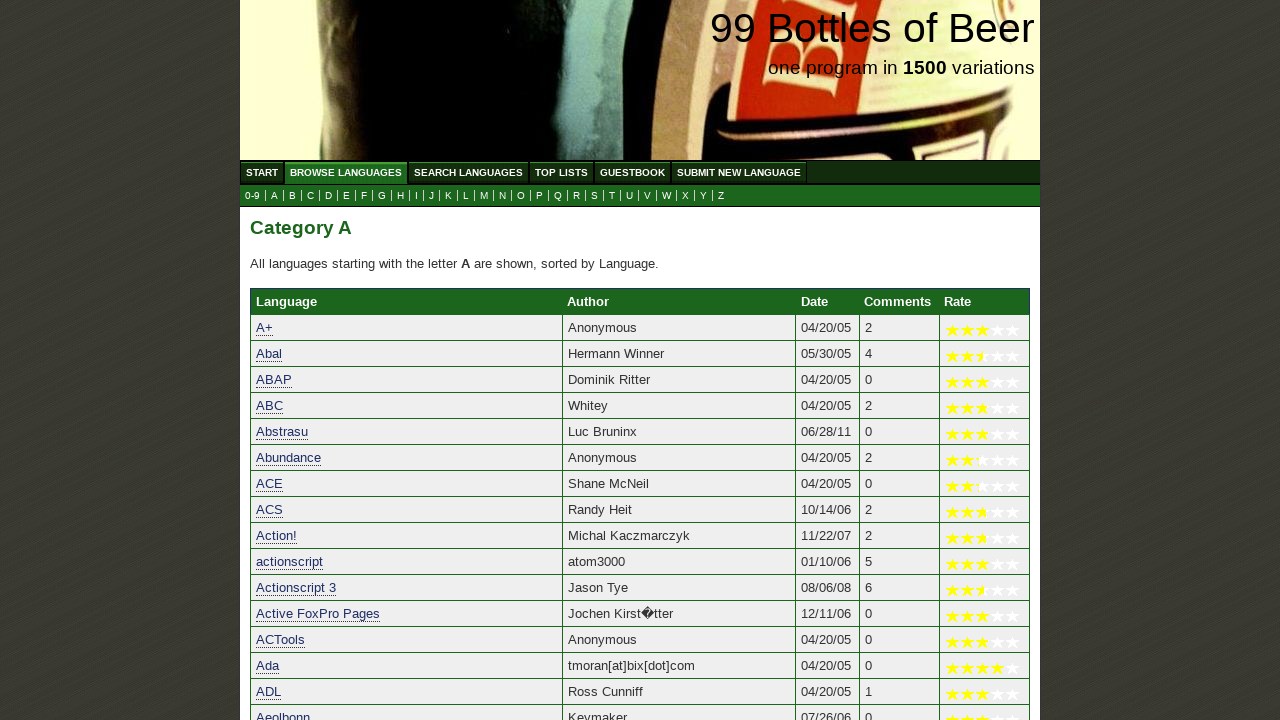

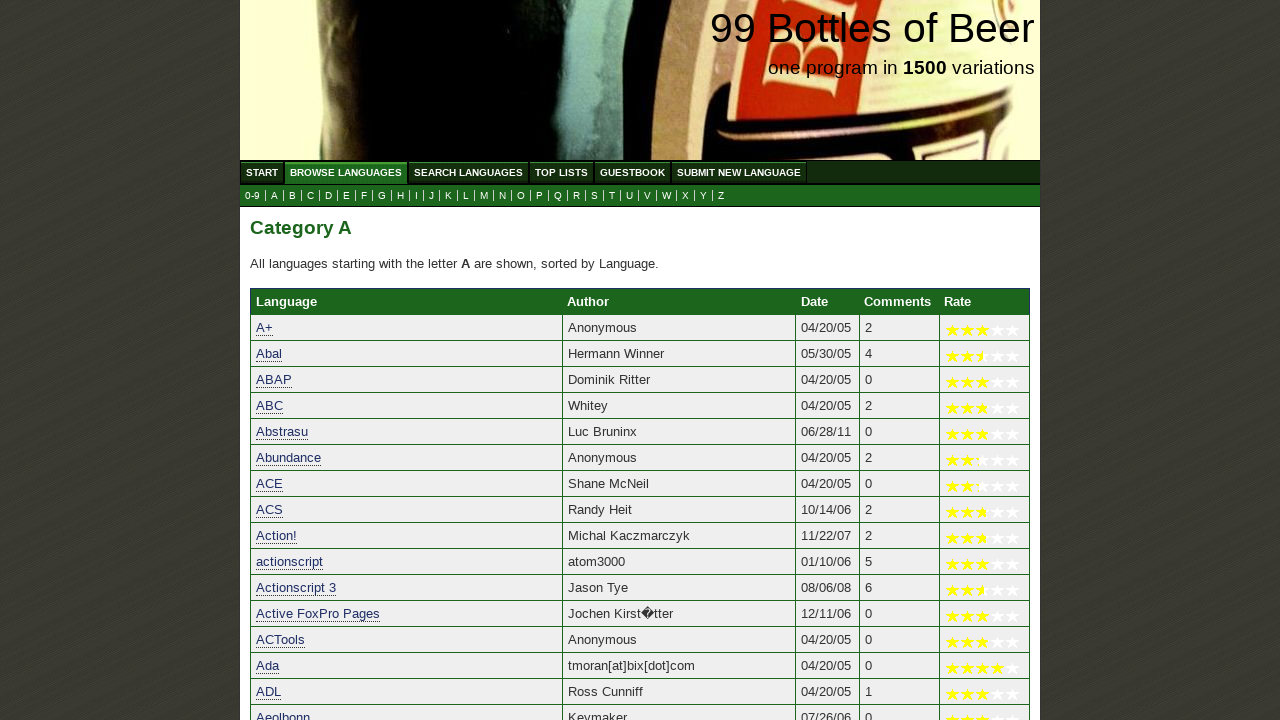